Tests browser navigation features (back, forward, refresh) by clicking a "forgot password" link, then using browser history navigation and page refresh on a demo HR application.

Starting URL: https://opensource-demo.orangehrmlive.com/web/index.php/auth/login

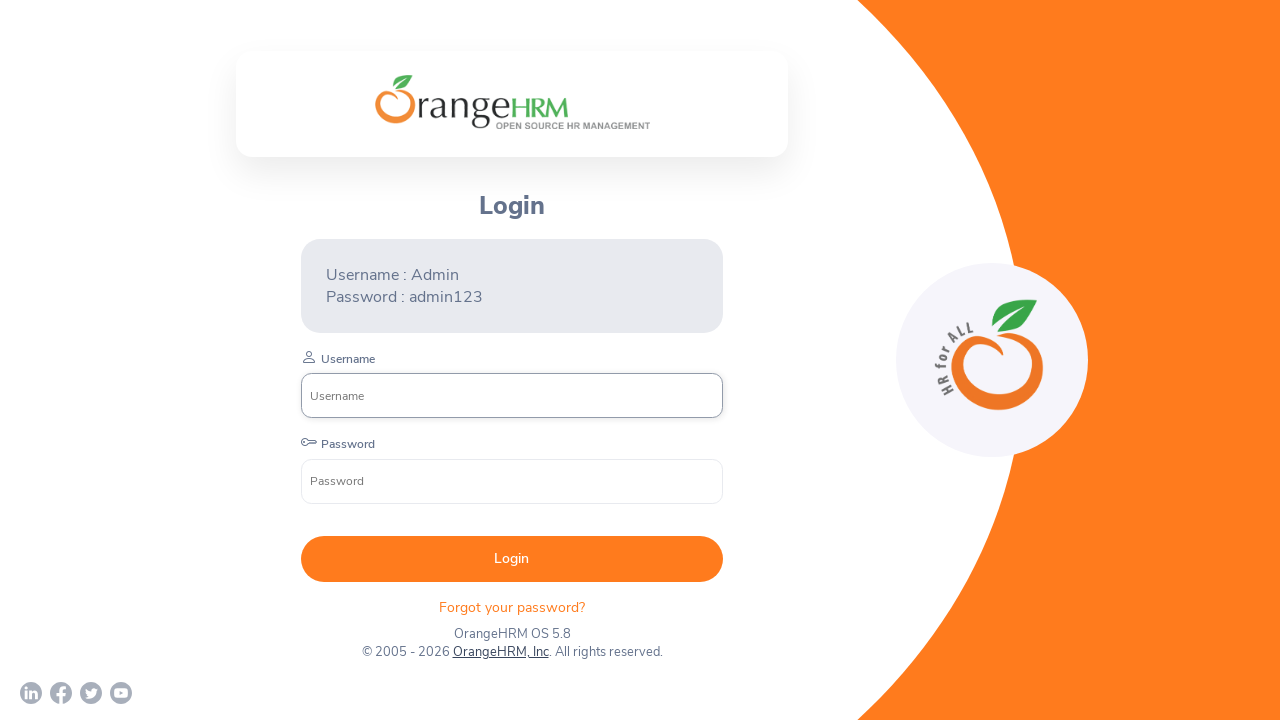

Waited for forgot password link to load on login page
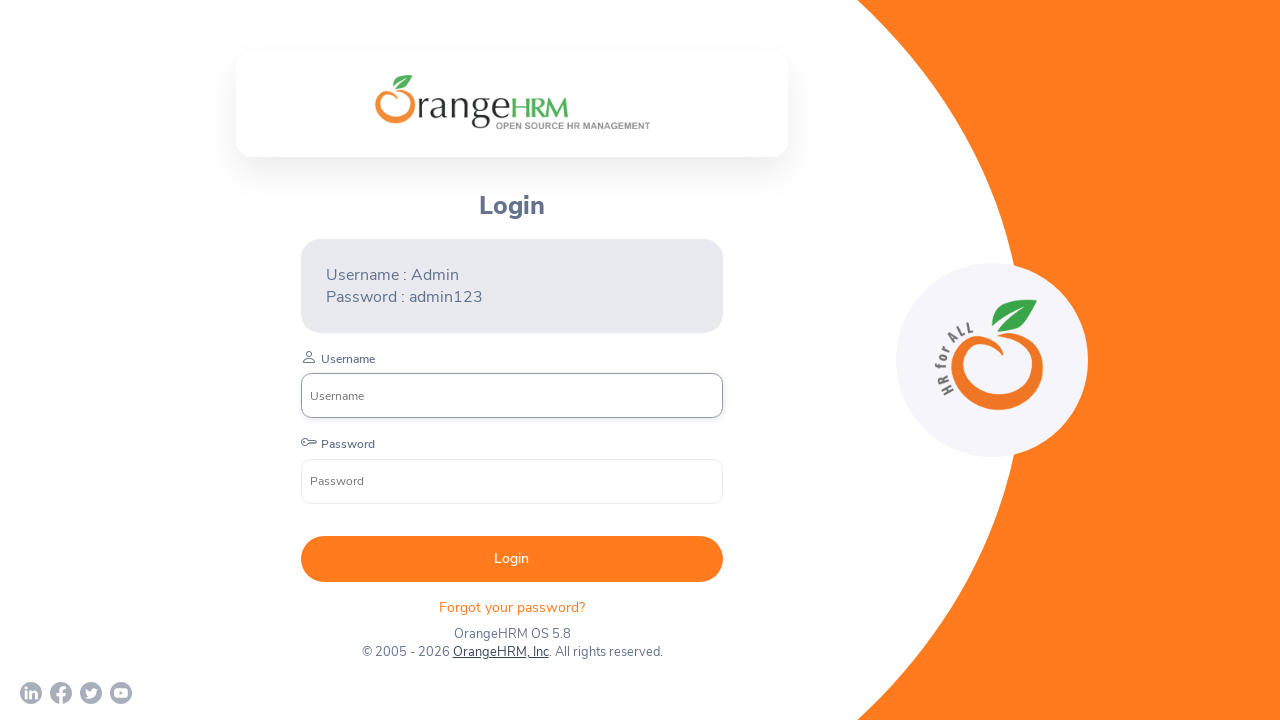

Clicked on forgot password link at (512, 607) on .oxd-text.oxd-text--p.orangehrm-login-forgot-header
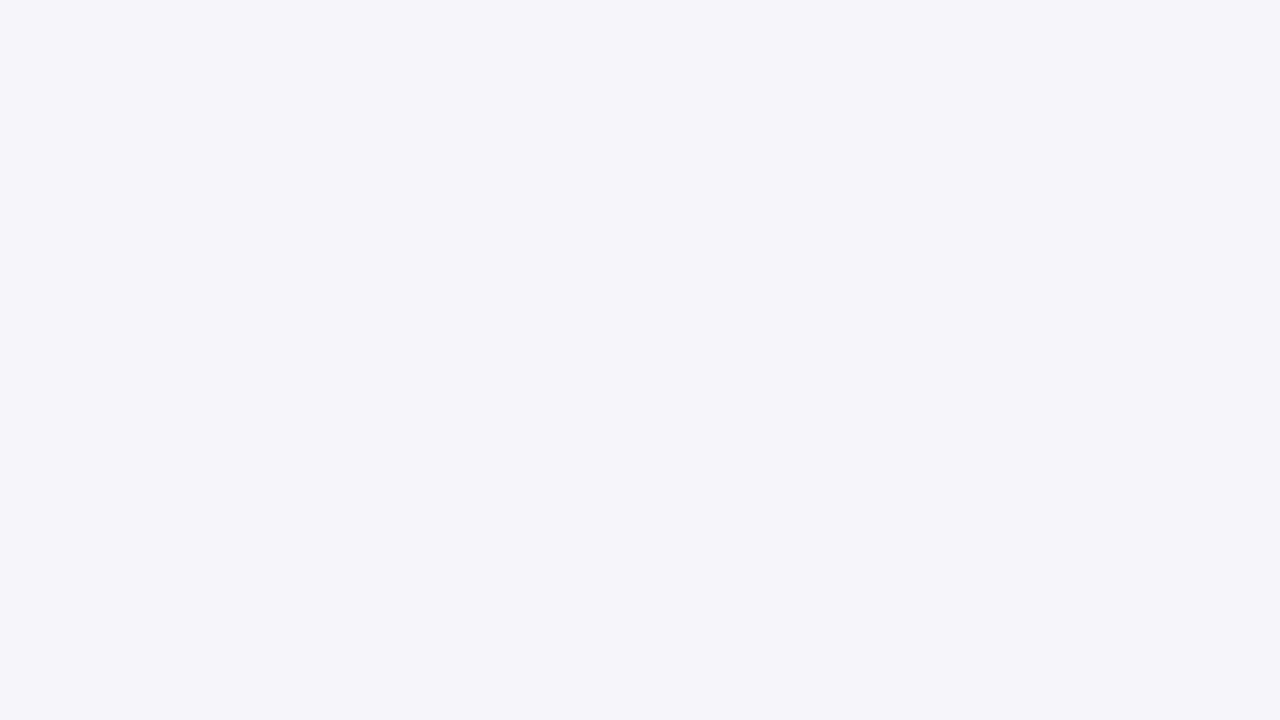

Waited for forgot password page to load
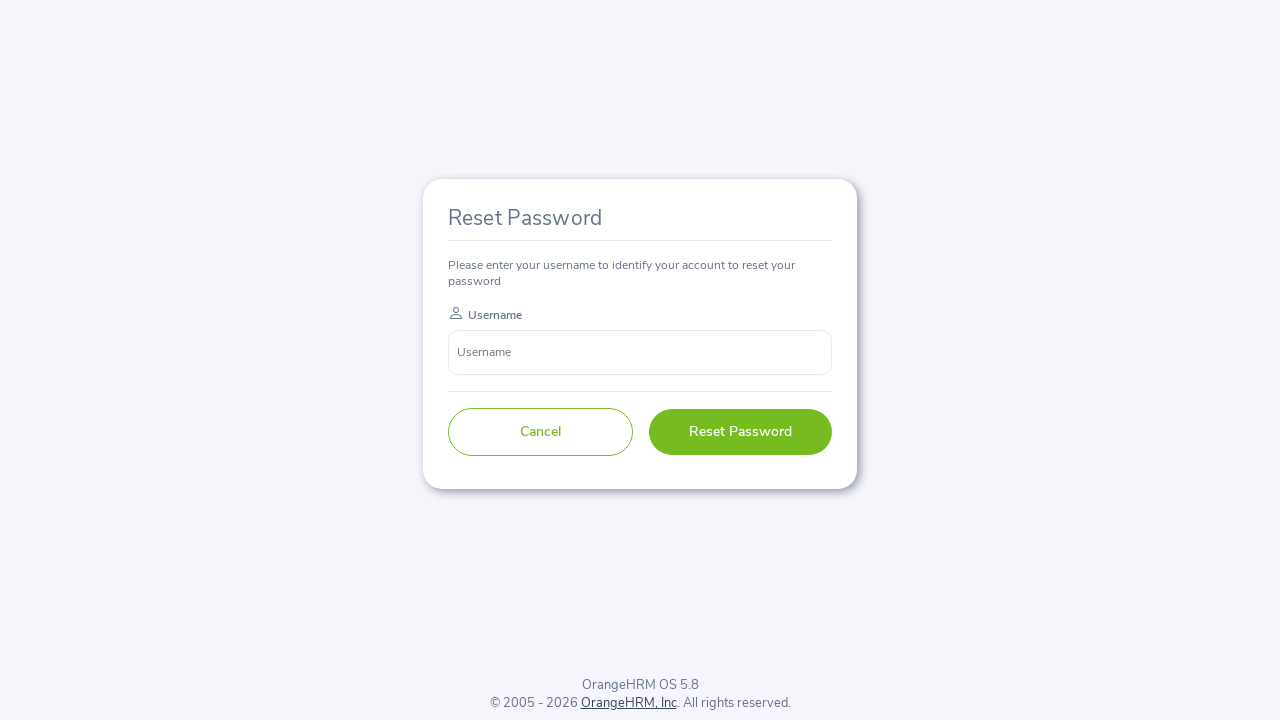

Navigated back to login page using browser back button
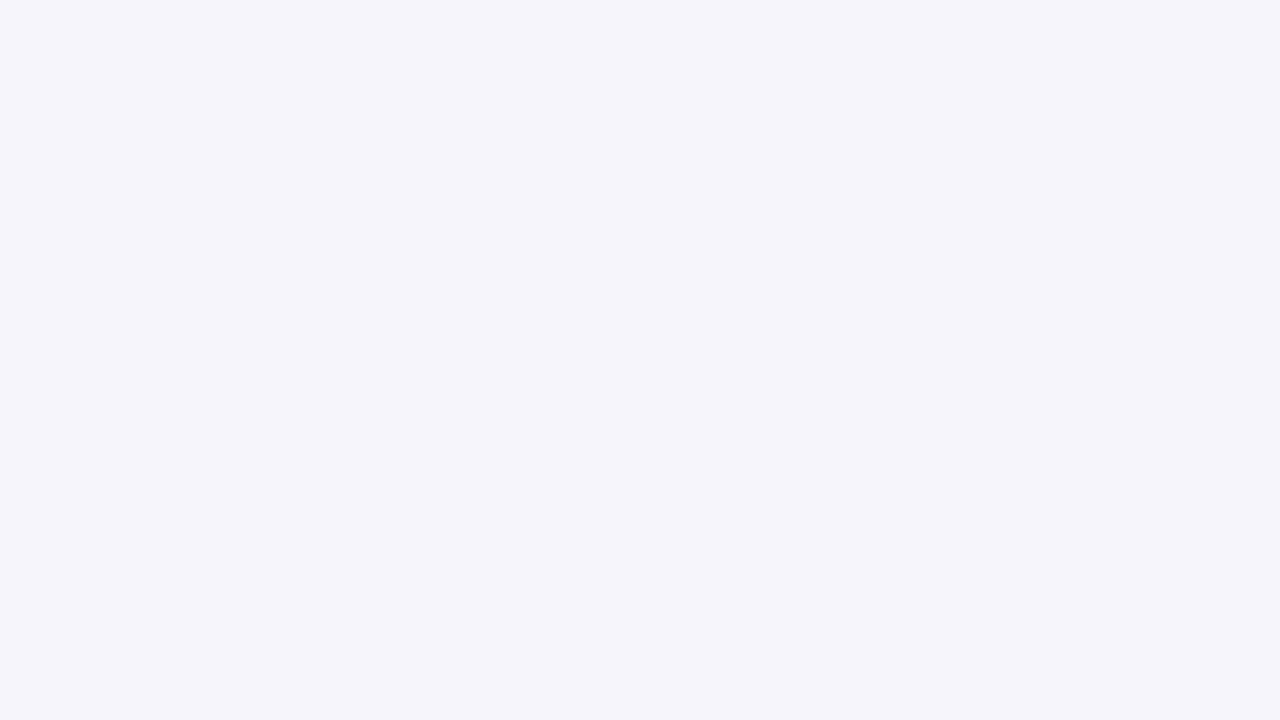

Waited for login page to fully load after back navigation
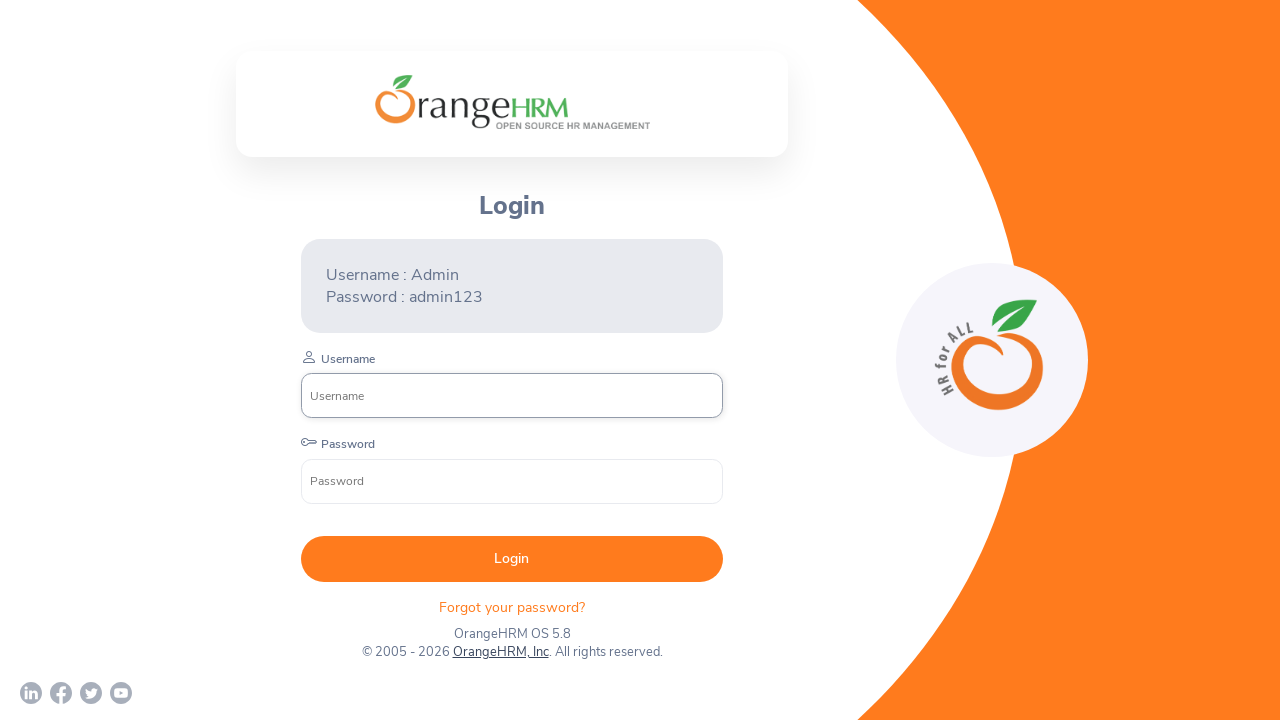

Navigated forward to forgot password page using browser forward button
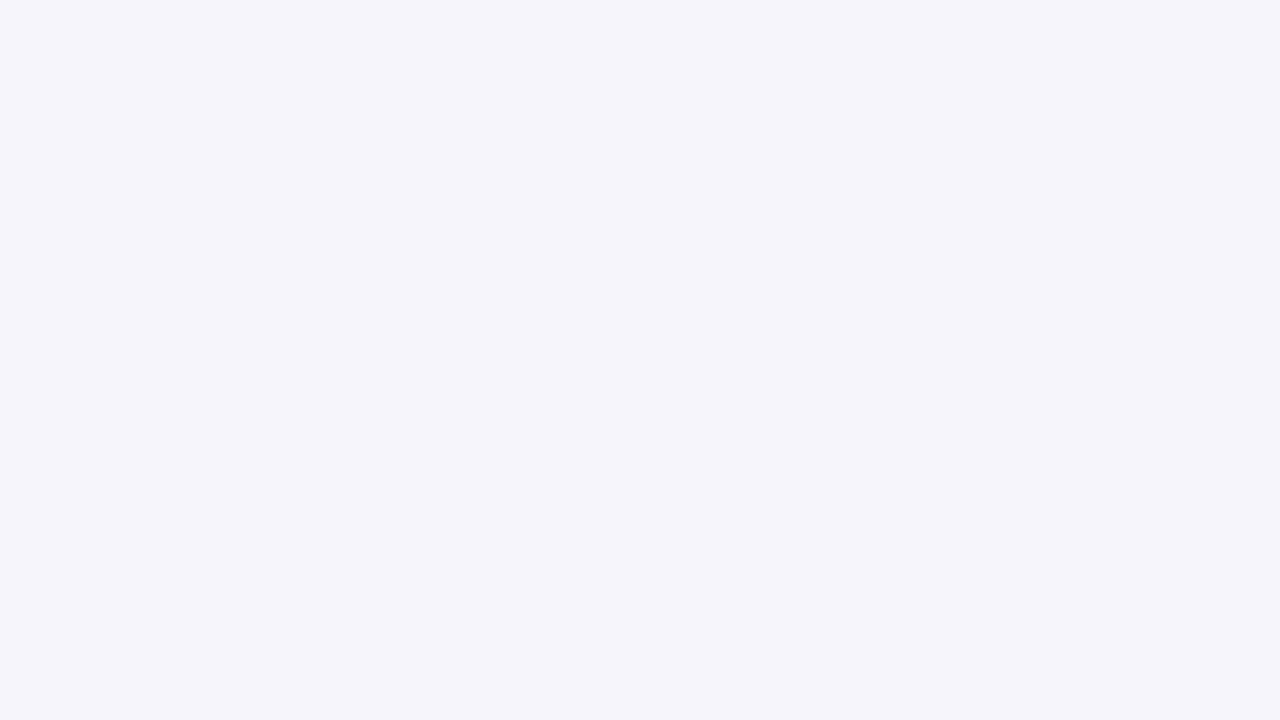

Waited for forgot password page to fully load after forward navigation
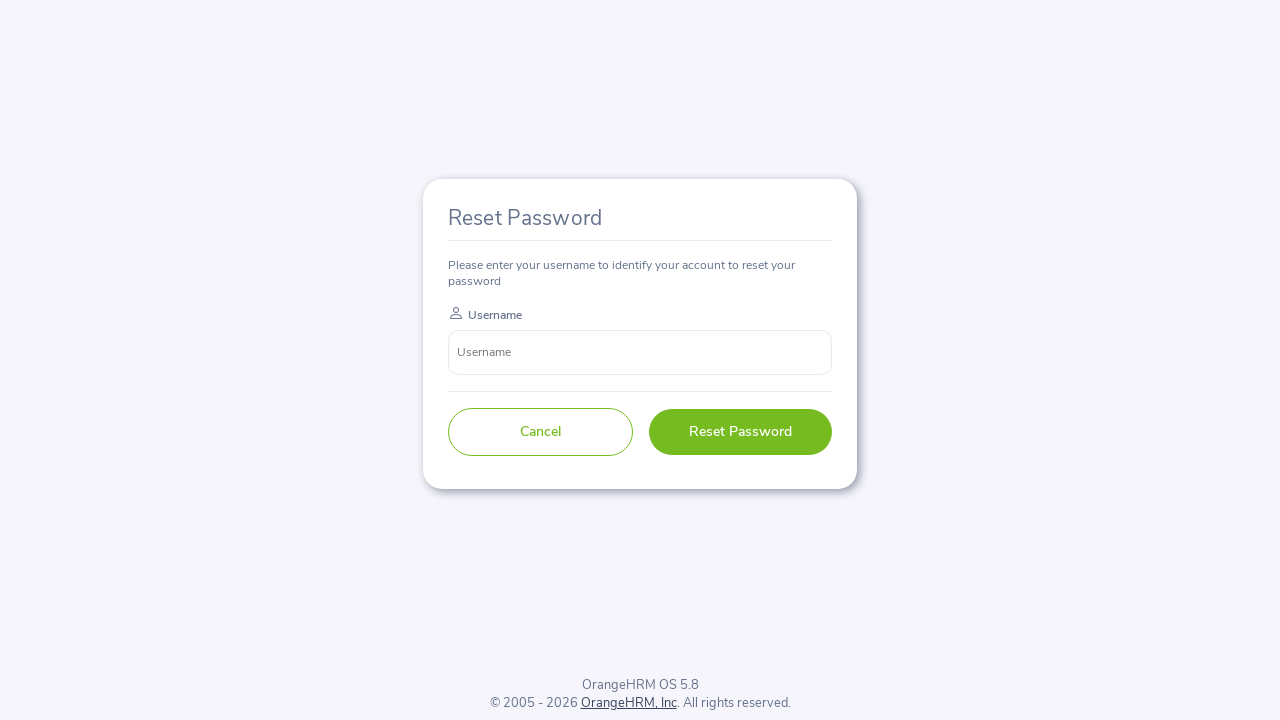

Refreshed the forgot password page
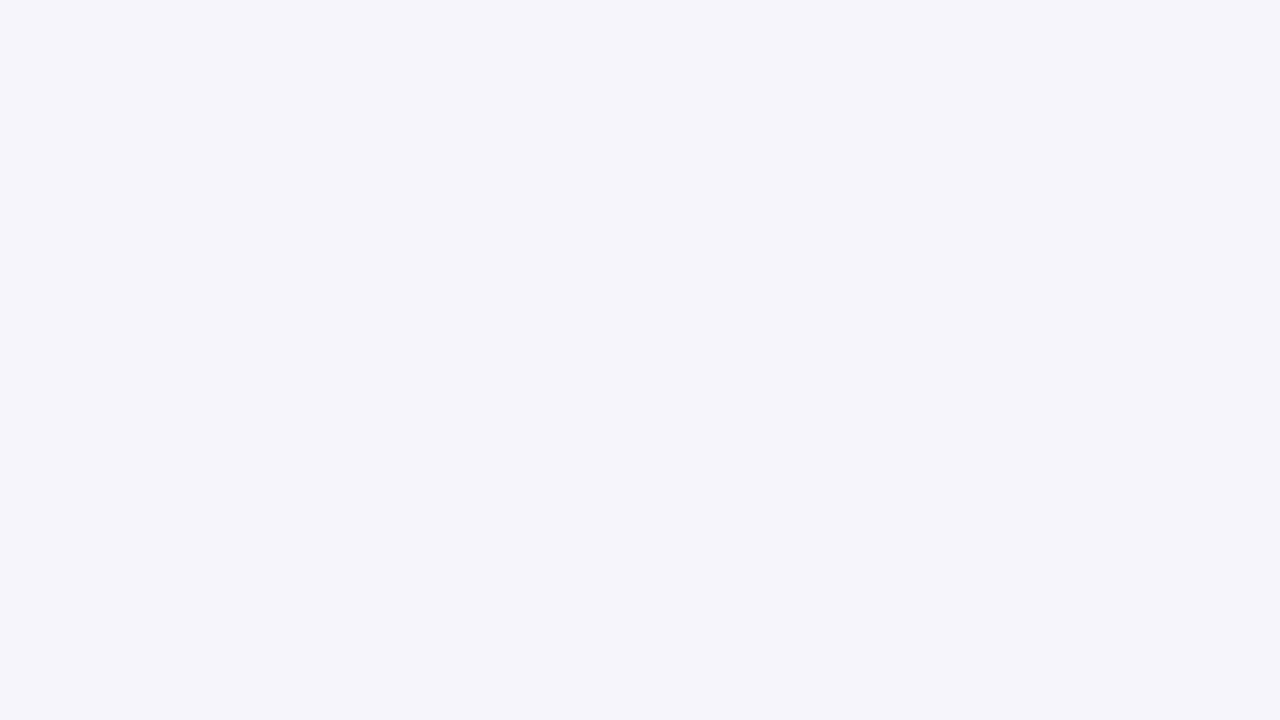

Waited for forgot password page to fully reload
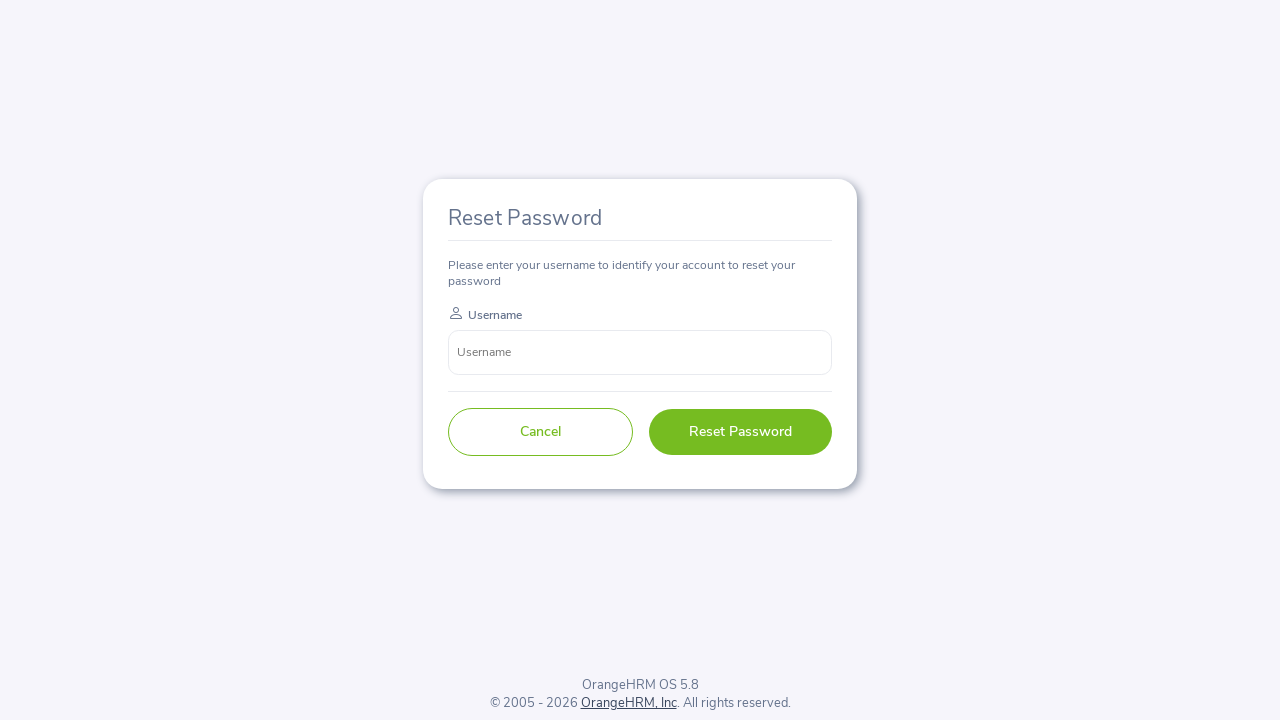

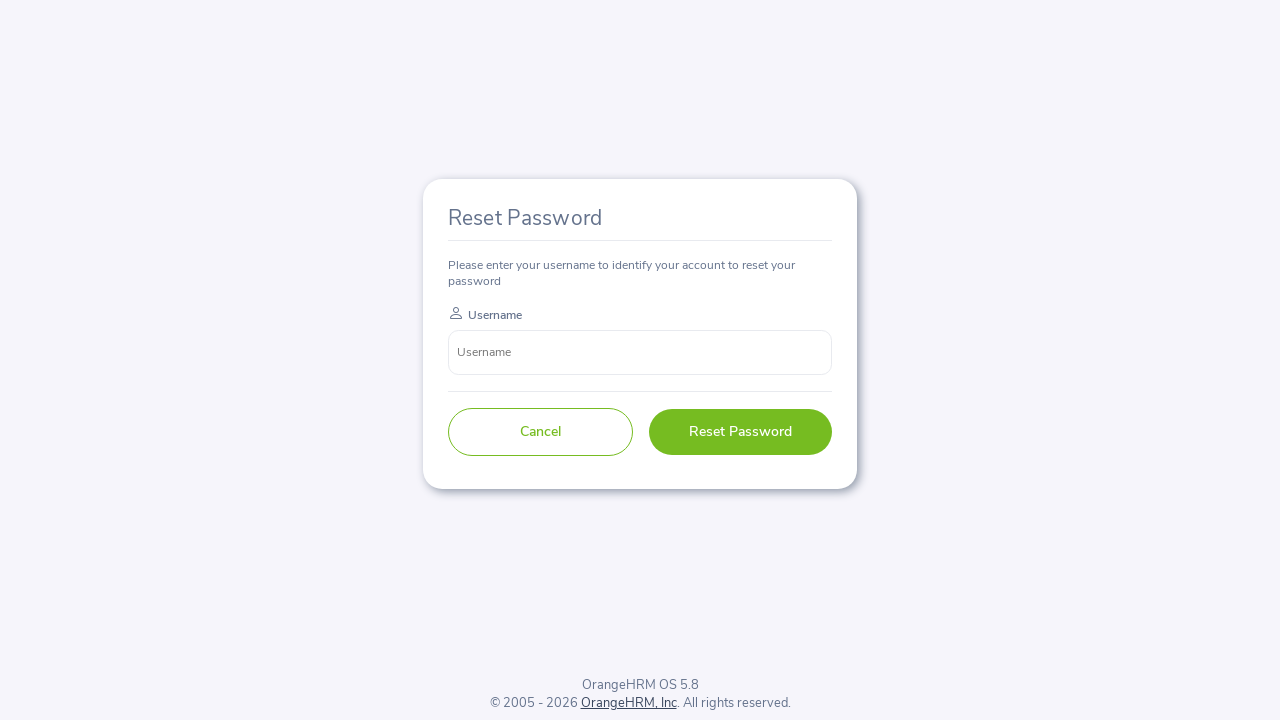